Navigates to Douban homepage, clicks on the movie section link which opens in a new window, then switches back to the original window

Starting URL: https://www.douban.com/

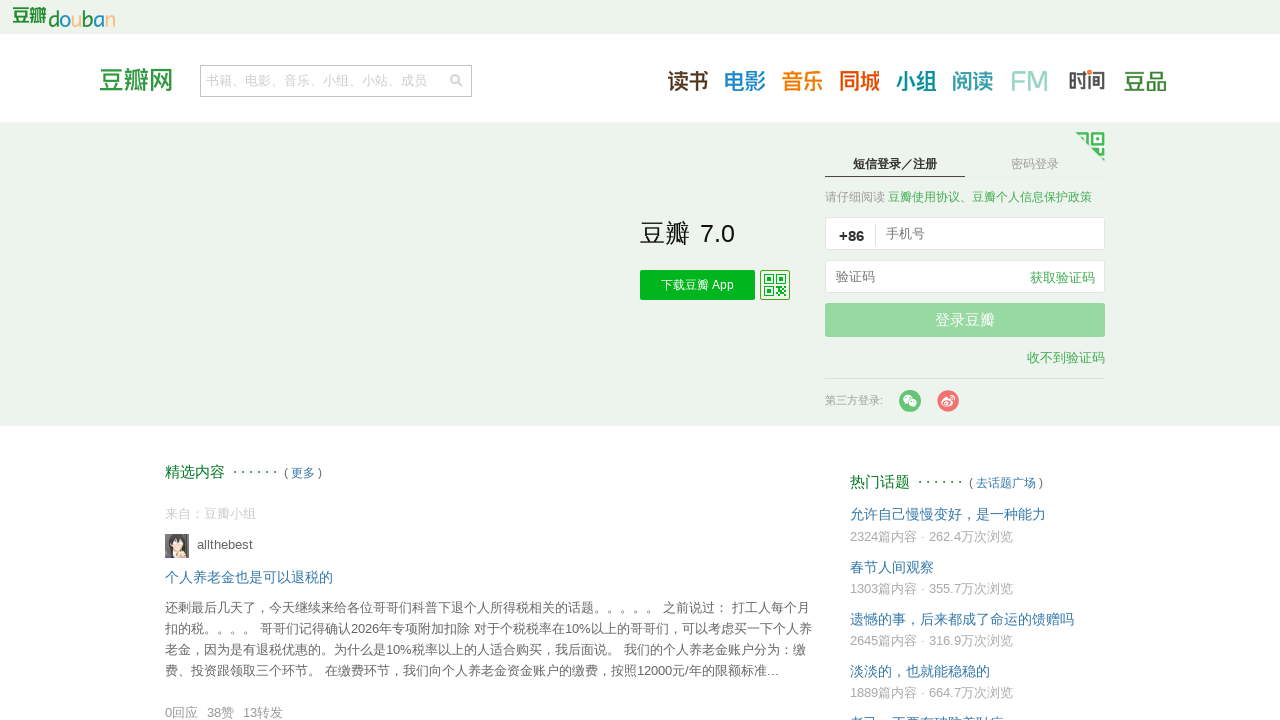

Clicked on the movie section link at (745, 80) on a[href="https://movie.douban.com"]
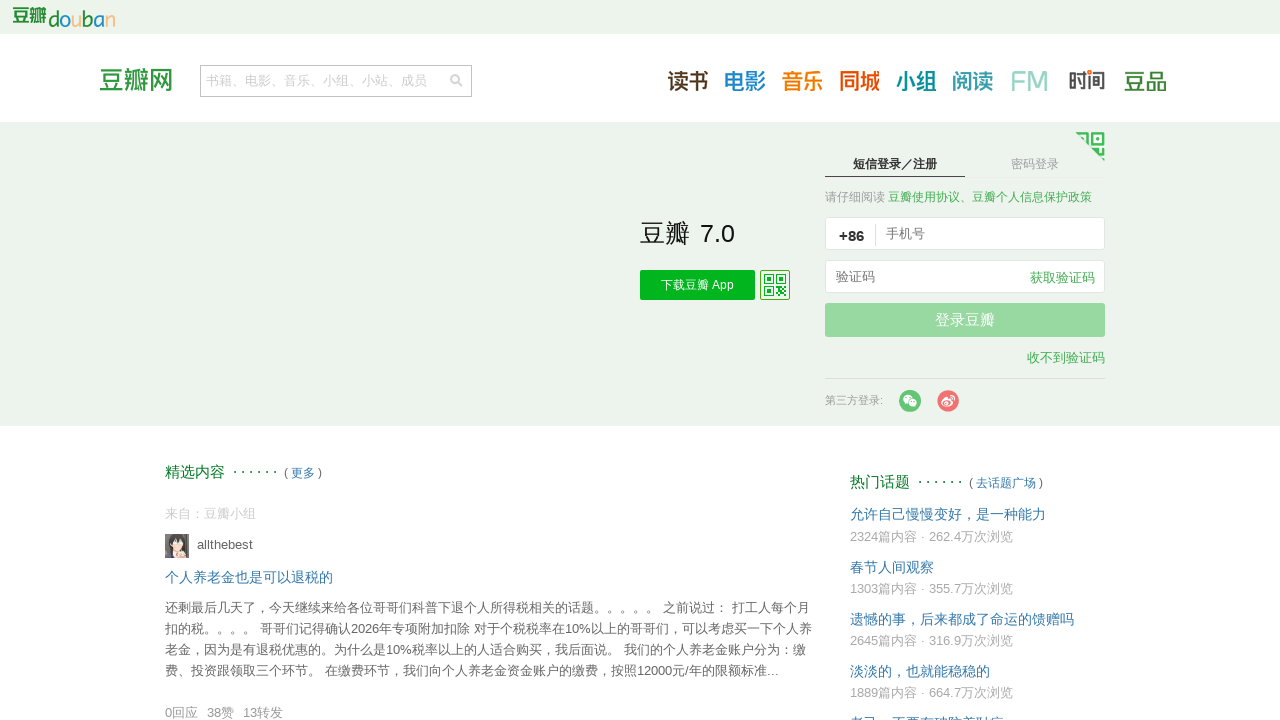

Waited for new page/tab to open
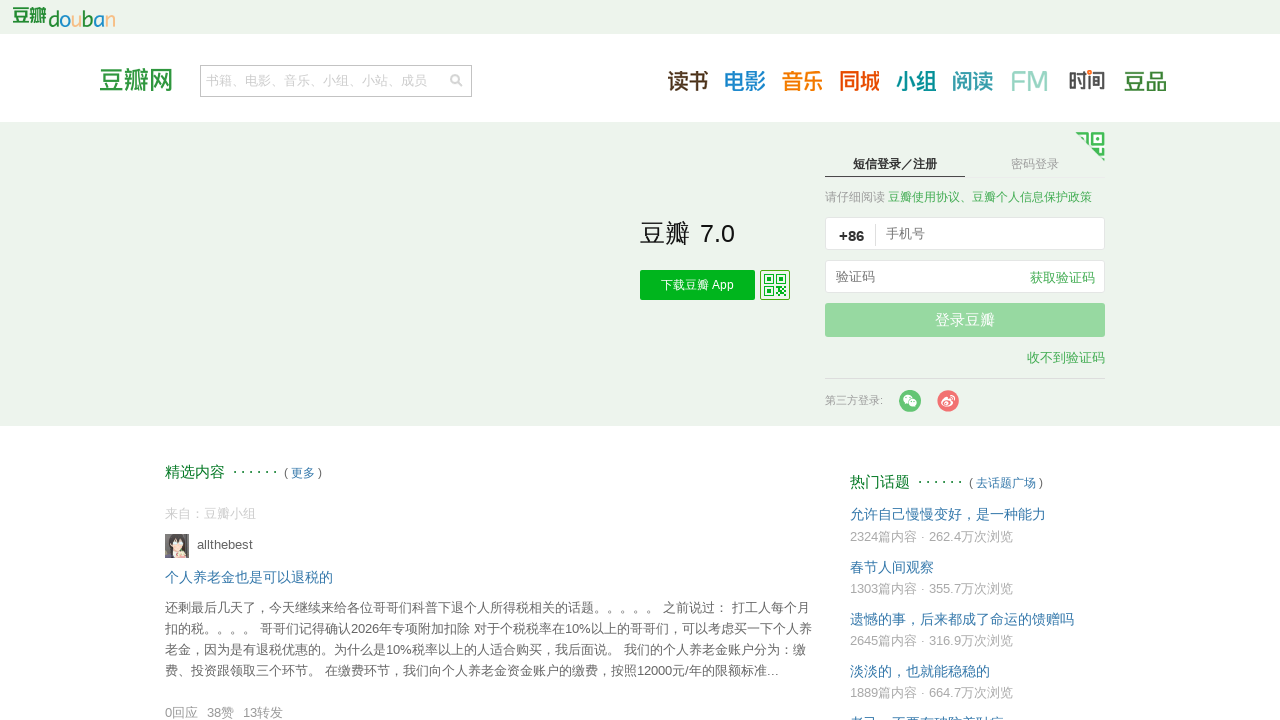

Retrieved all open pages in context
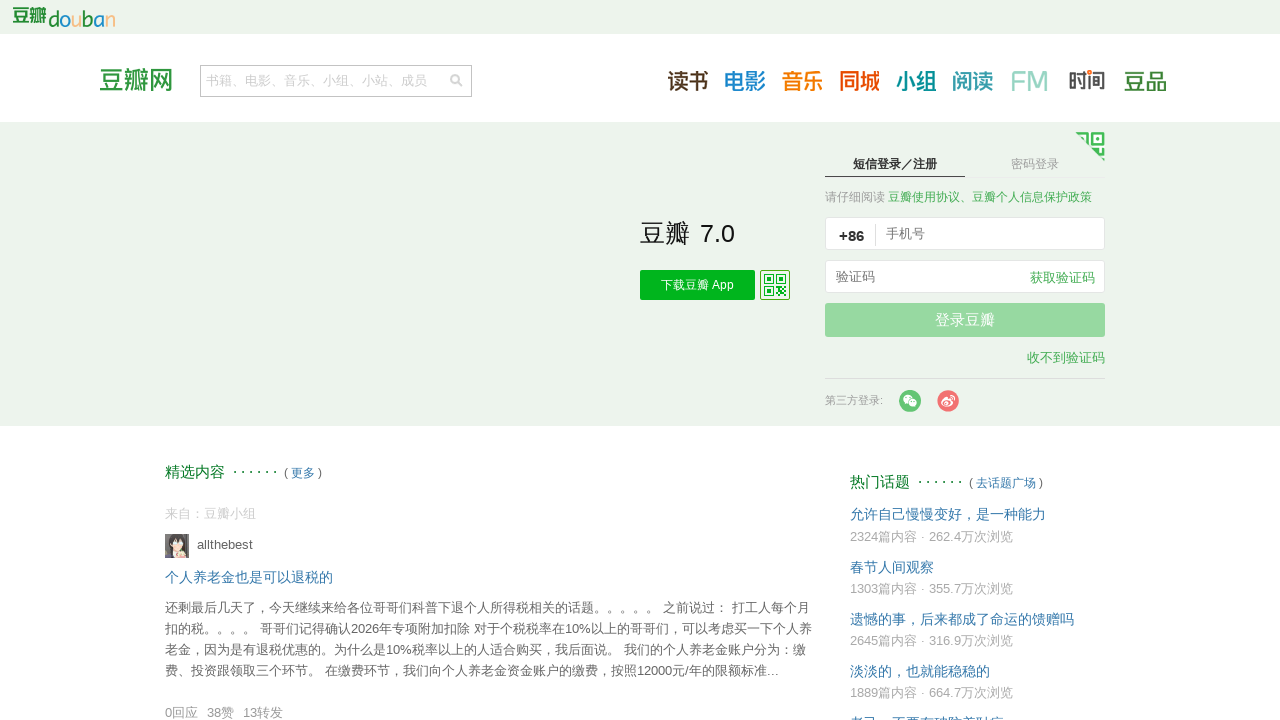

Switched focus back to the original Douban homepage
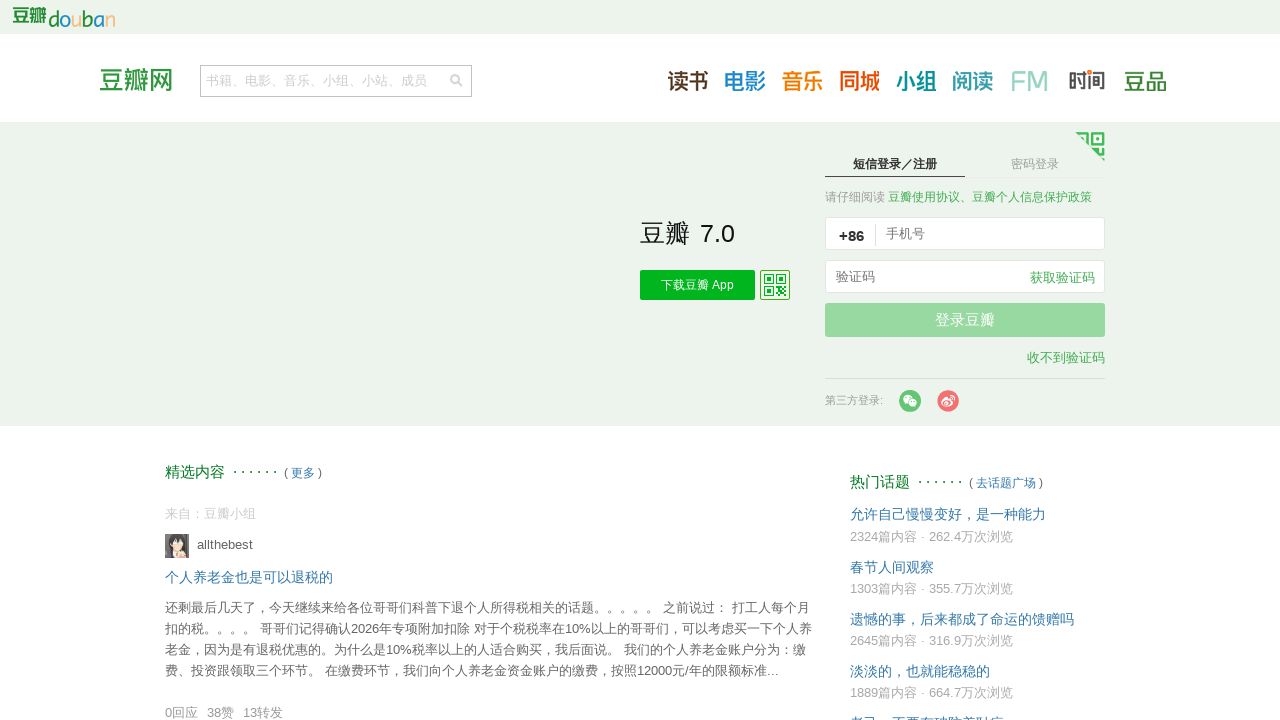

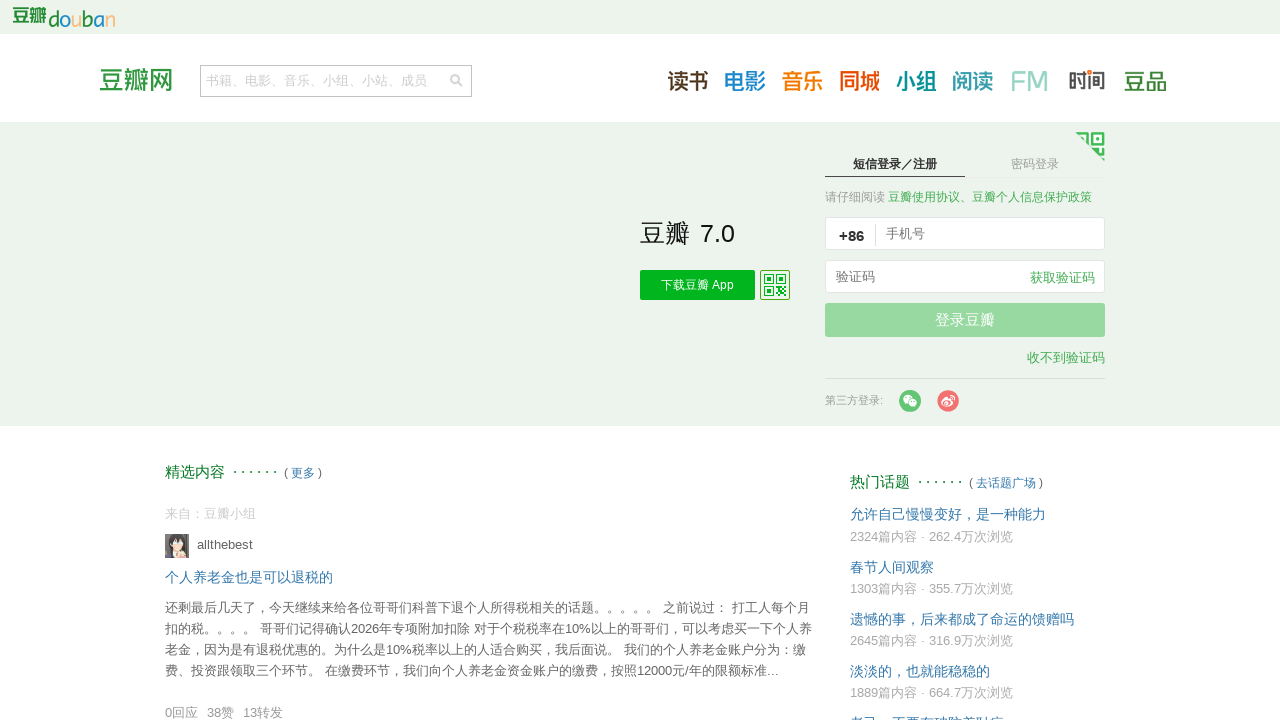